Tests radio button functionality by clicking on Radio3 button and verifying it becomes selected

Starting URL: https://www.rahulshettyacademy.com/AutomationPractice/

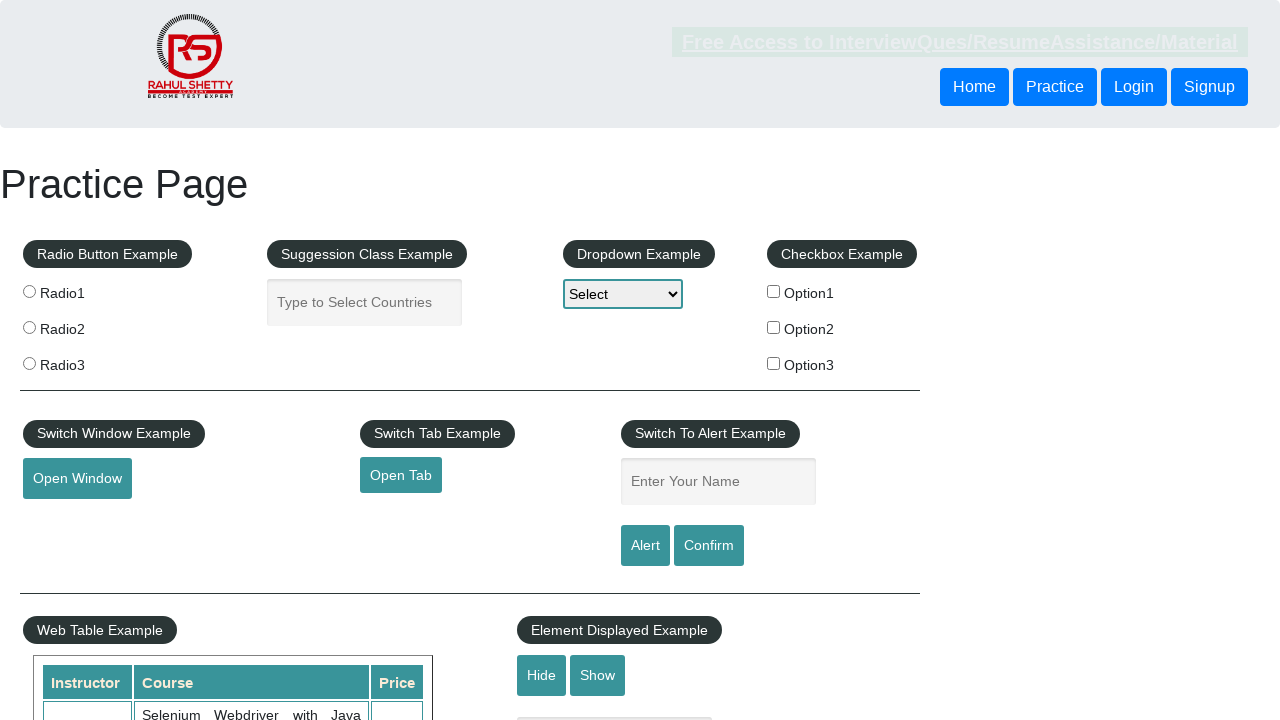

Navigated to AutomationPractice page
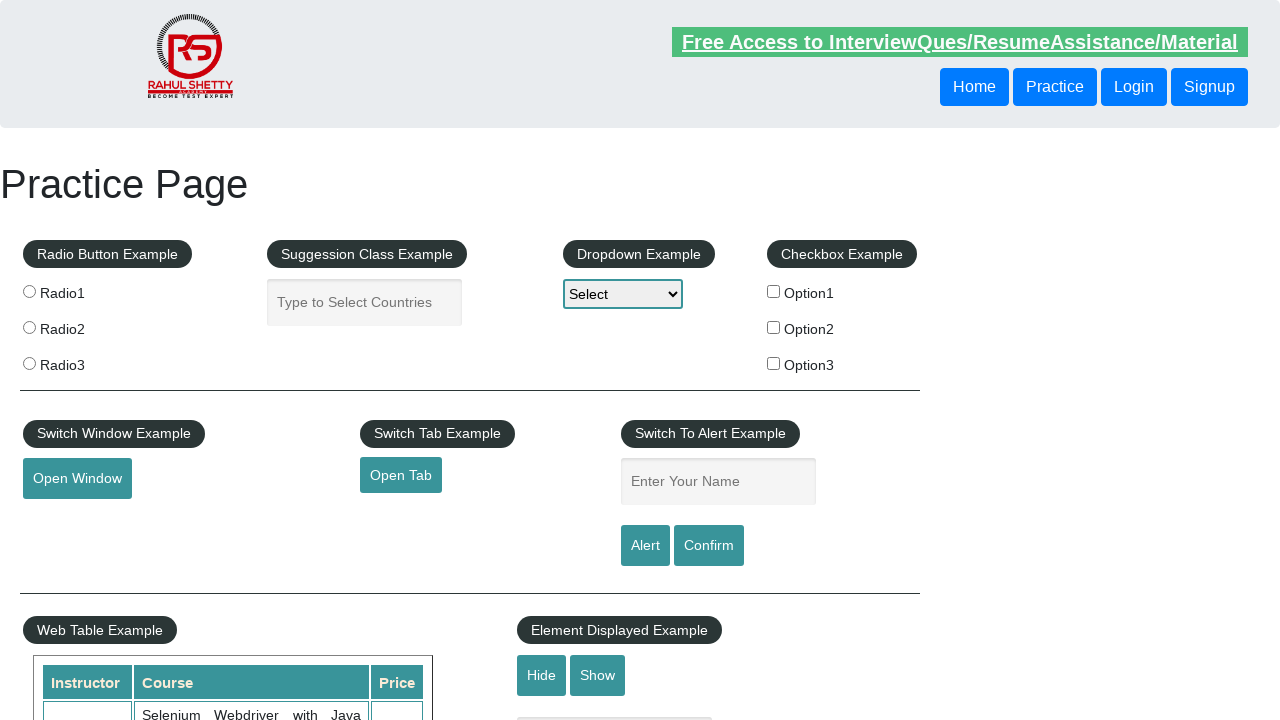

Clicked Radio3 button at (29, 363) on input[value='radio3']
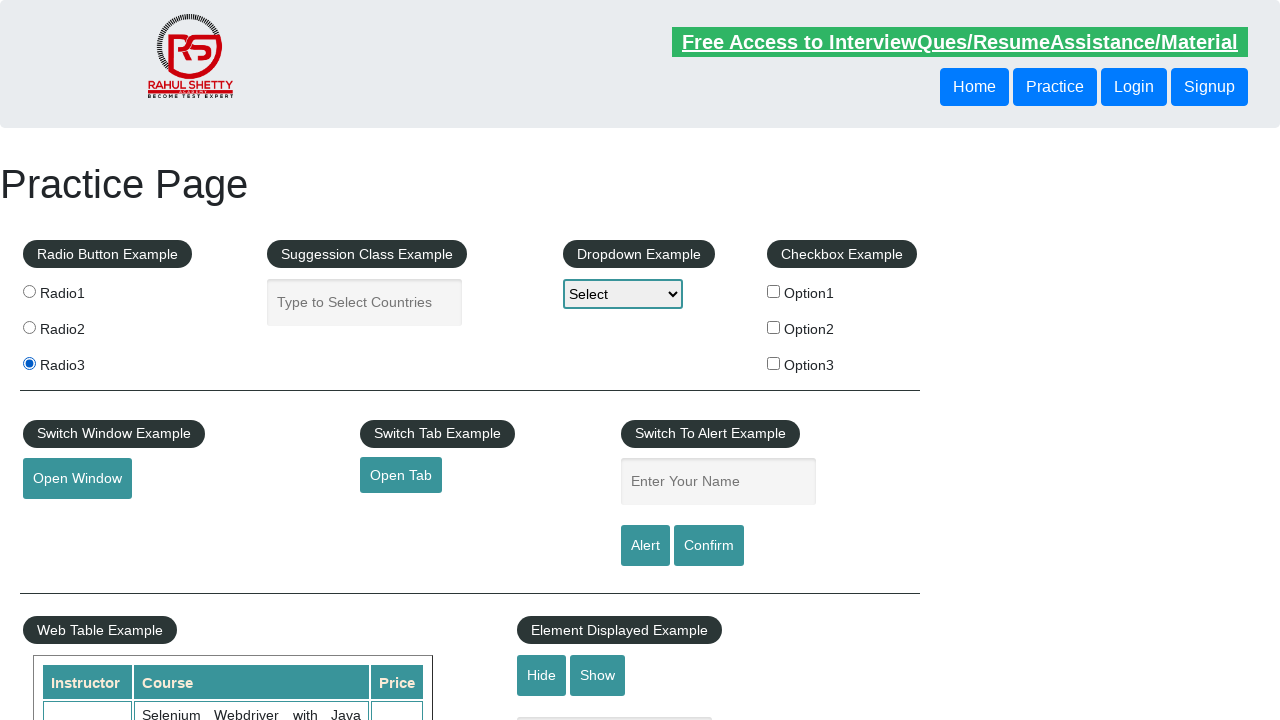

Verified Radio3 button is selected
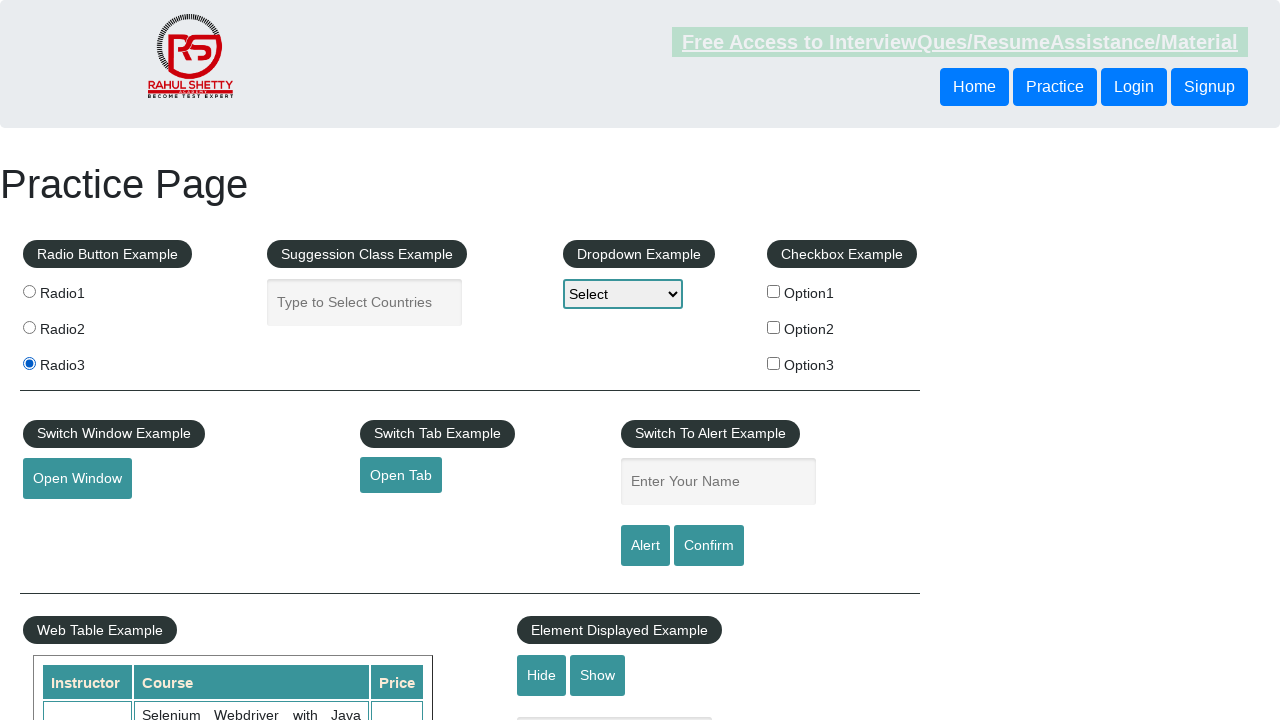

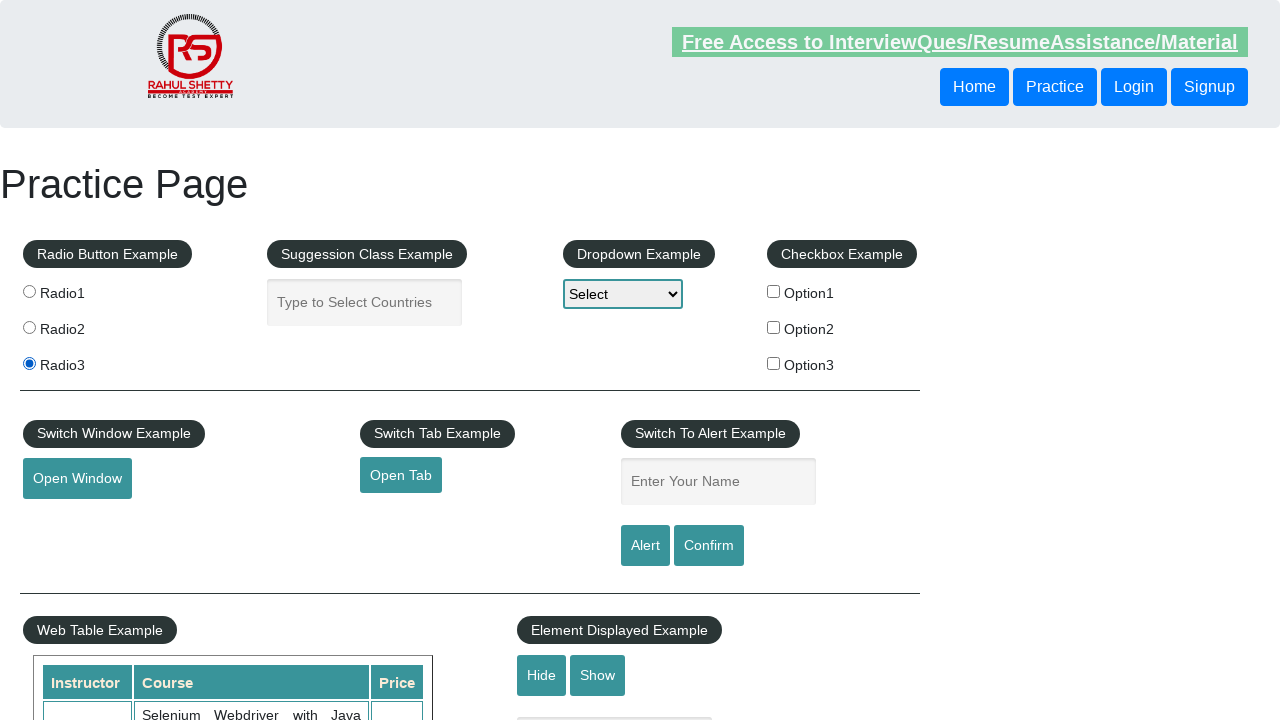